Tests navigation on the-internet.herokuapp.com by clicking the first link, verifying content, navigating back, then interacting with a dropdown menu to select Option 1

Starting URL: http://the-internet.herokuapp.com/

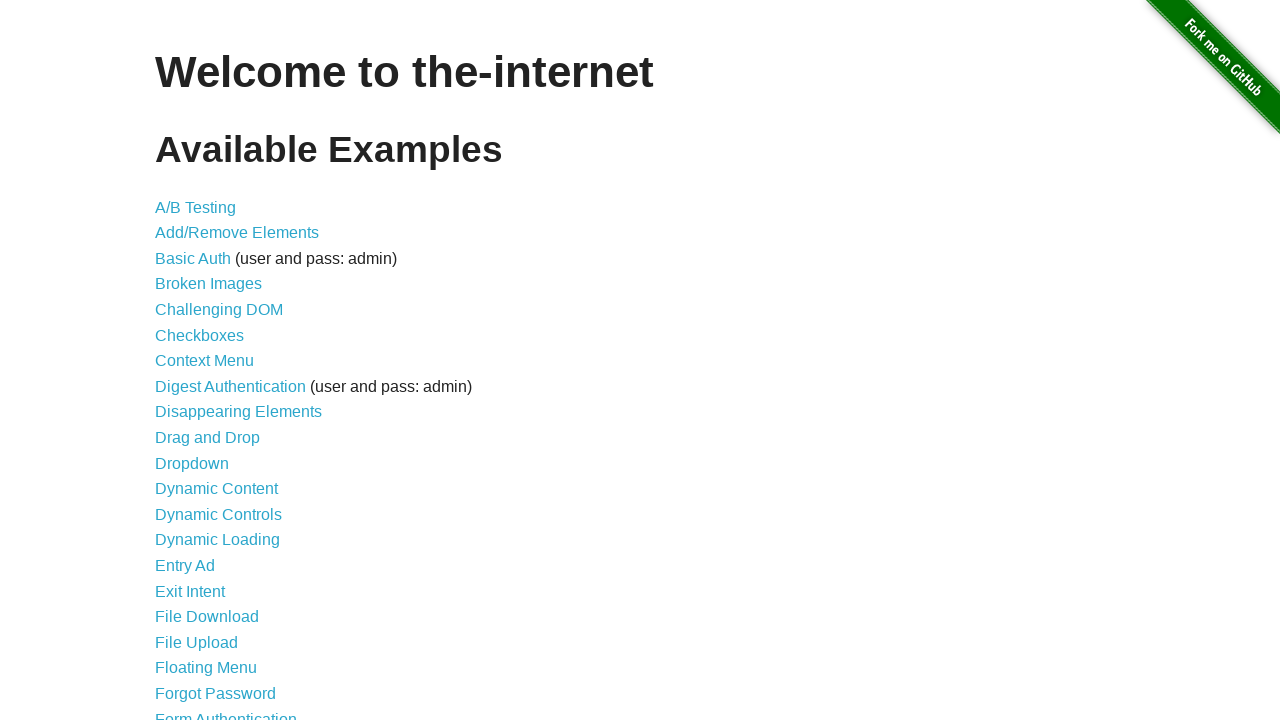

Clicked the first link in the list at (196, 207) on xpath=//ul/li/a
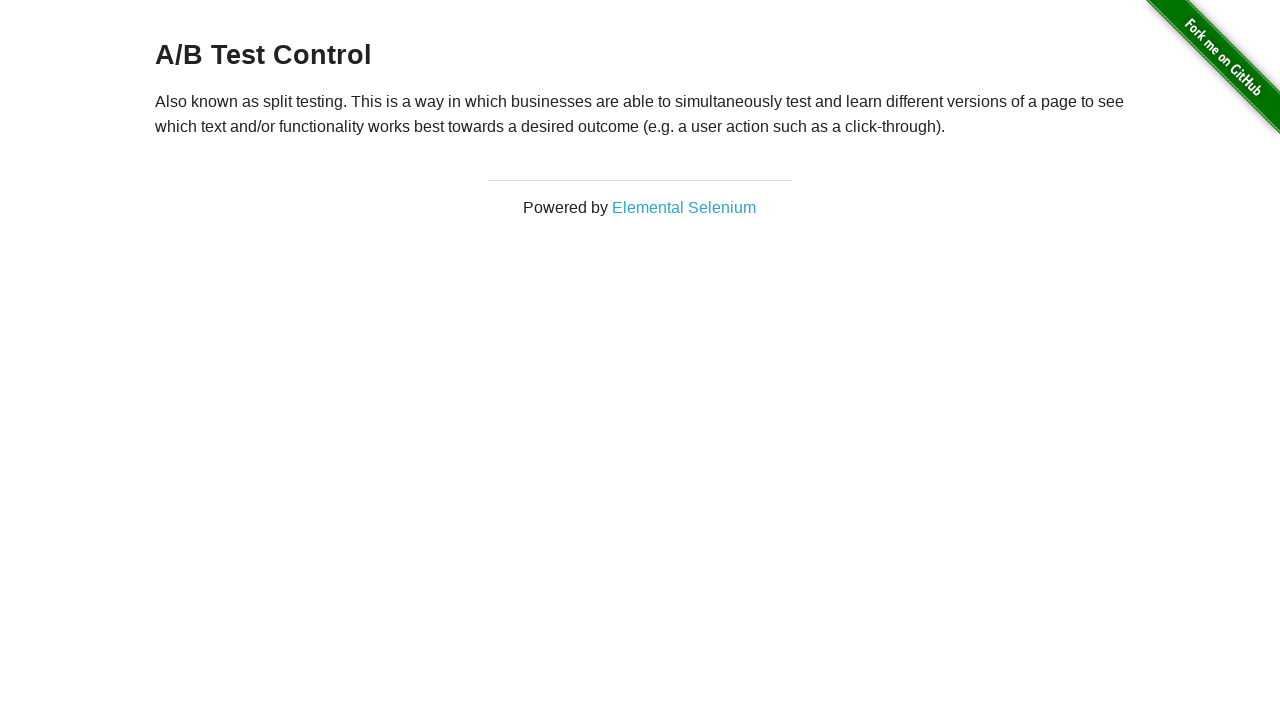

Waited for heading to load
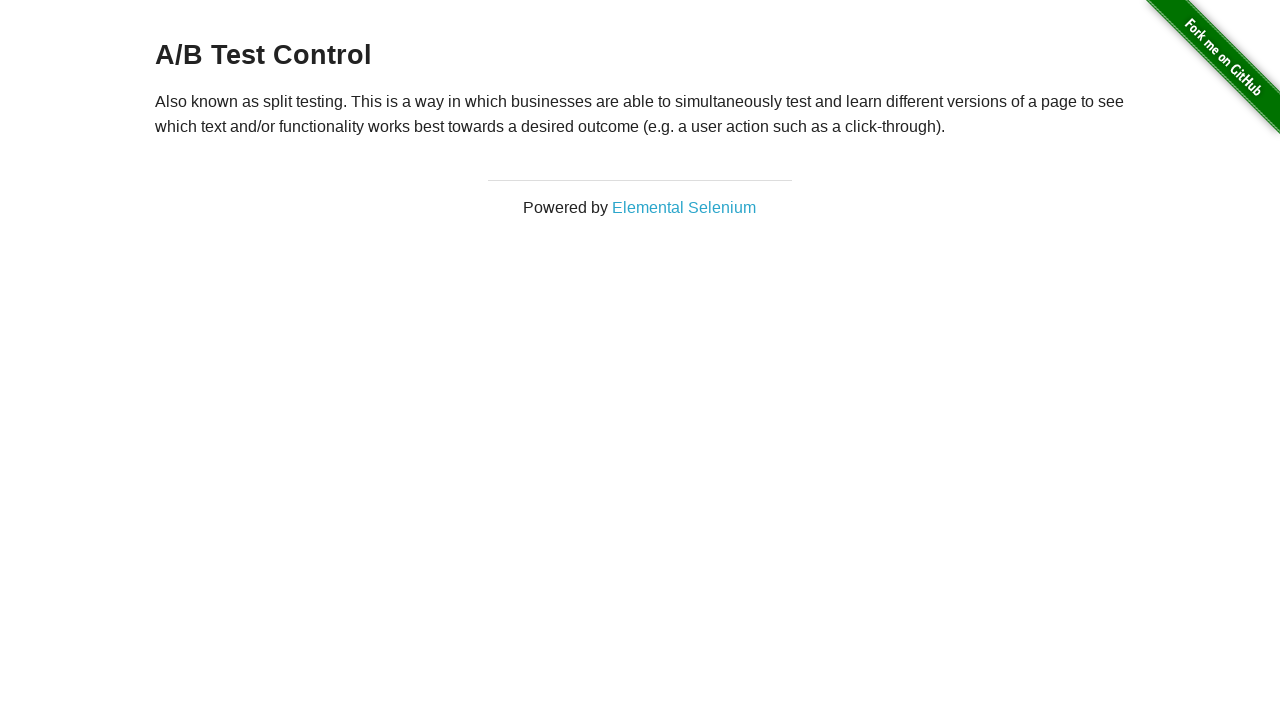

Verified heading content is not 'No Test'
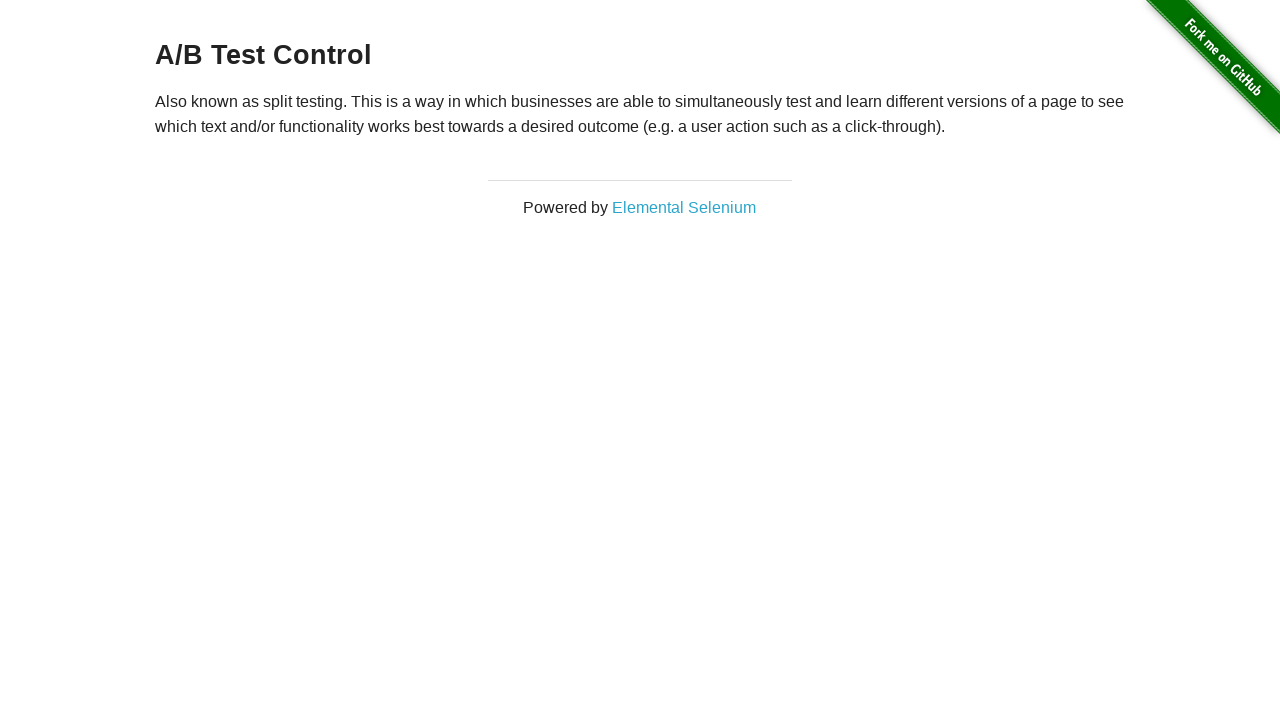

Navigated back to the main page
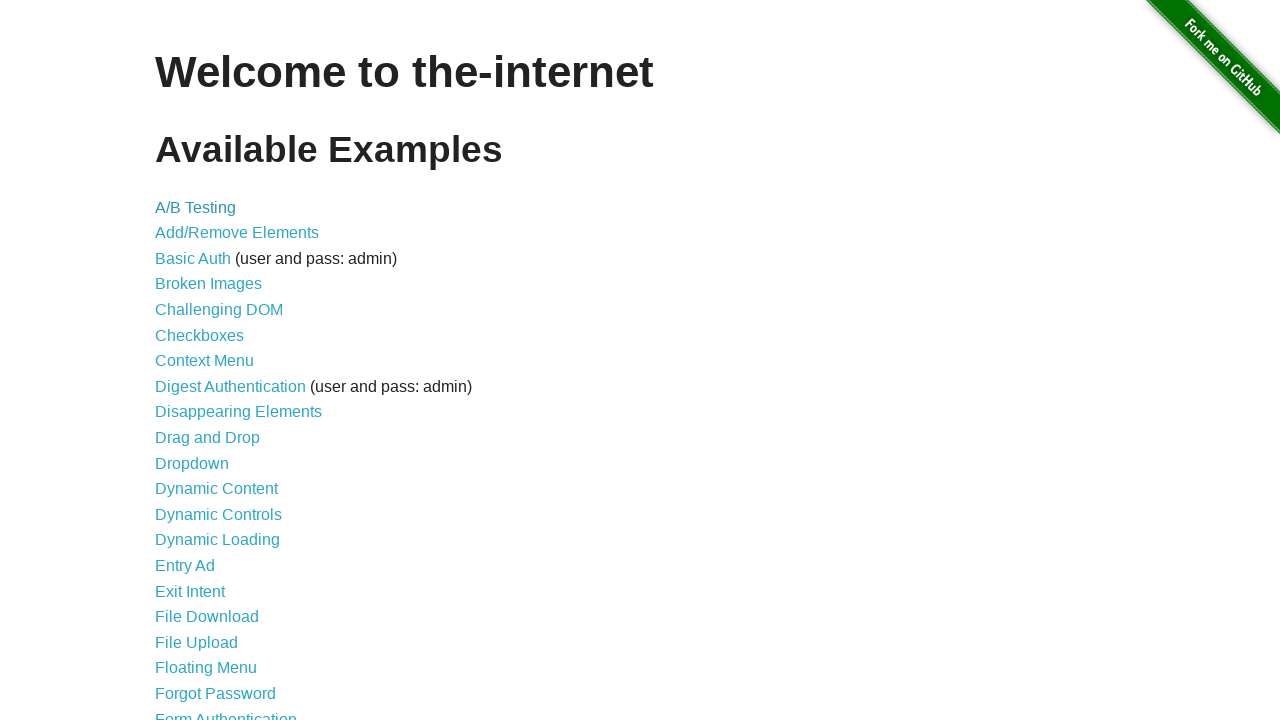

Clicked on the Dropdown link (11th item in the list) at (192, 463) on xpath=//*[@id='content']/ul/li[11]/a
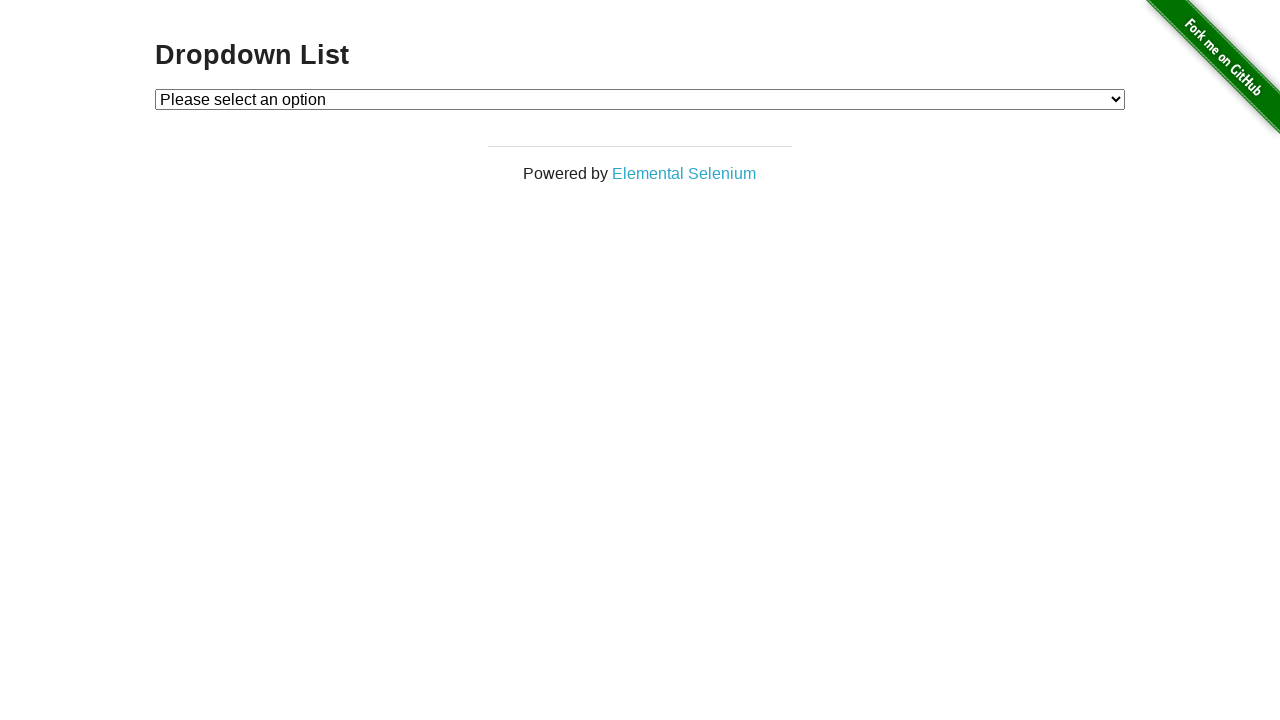

Selected 'Option 1' from the dropdown menu on #dropdown
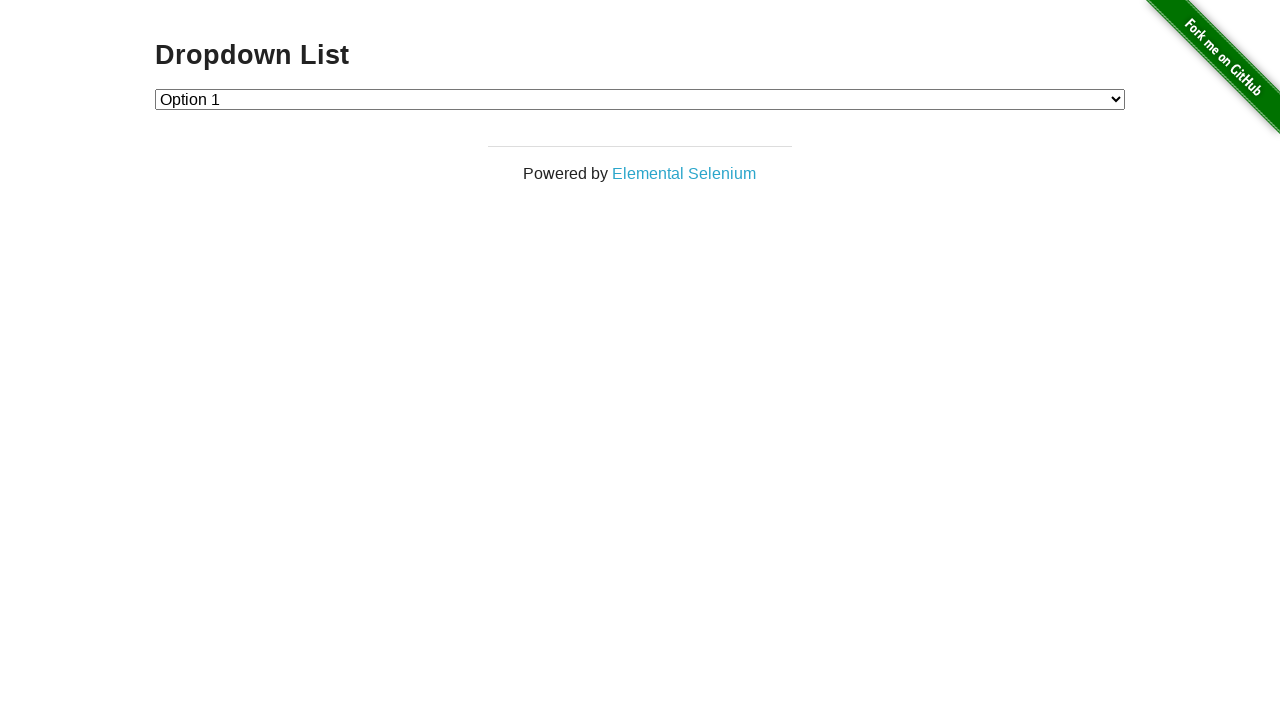

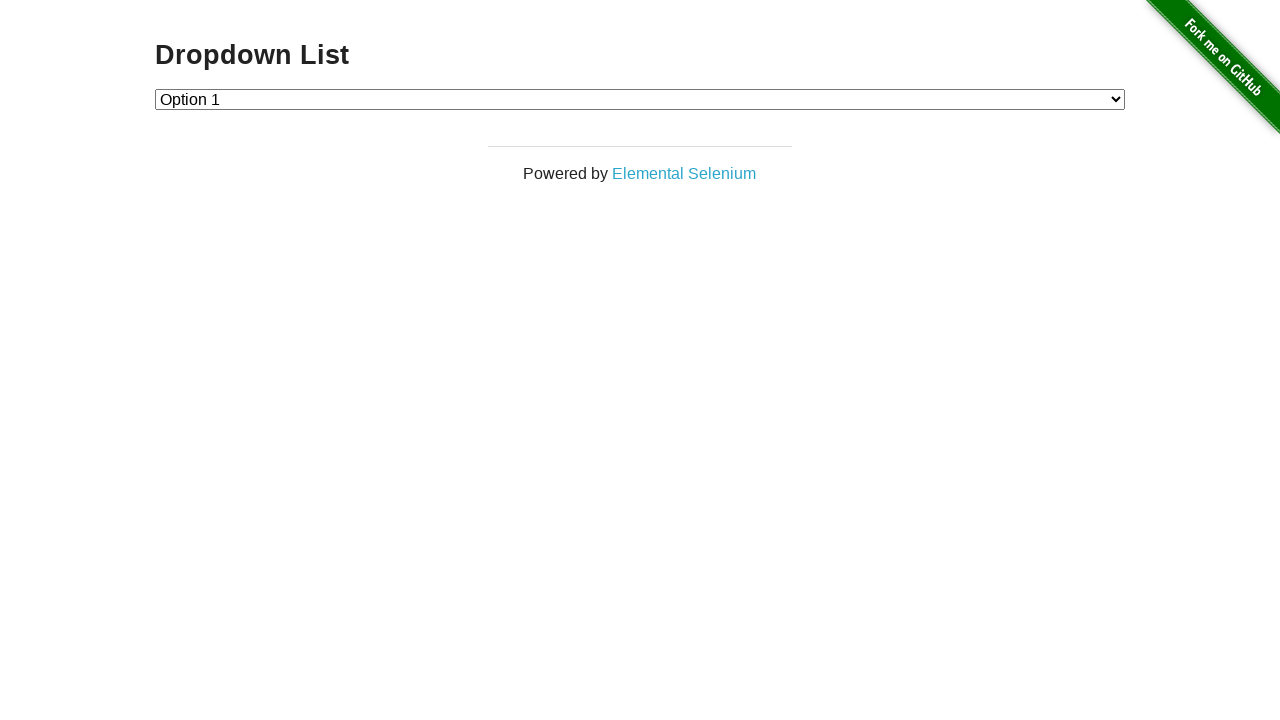